Navigates to the Elements section and clicks on the "Text Box" item in the side navbar

Starting URL: https://demoqa.com/

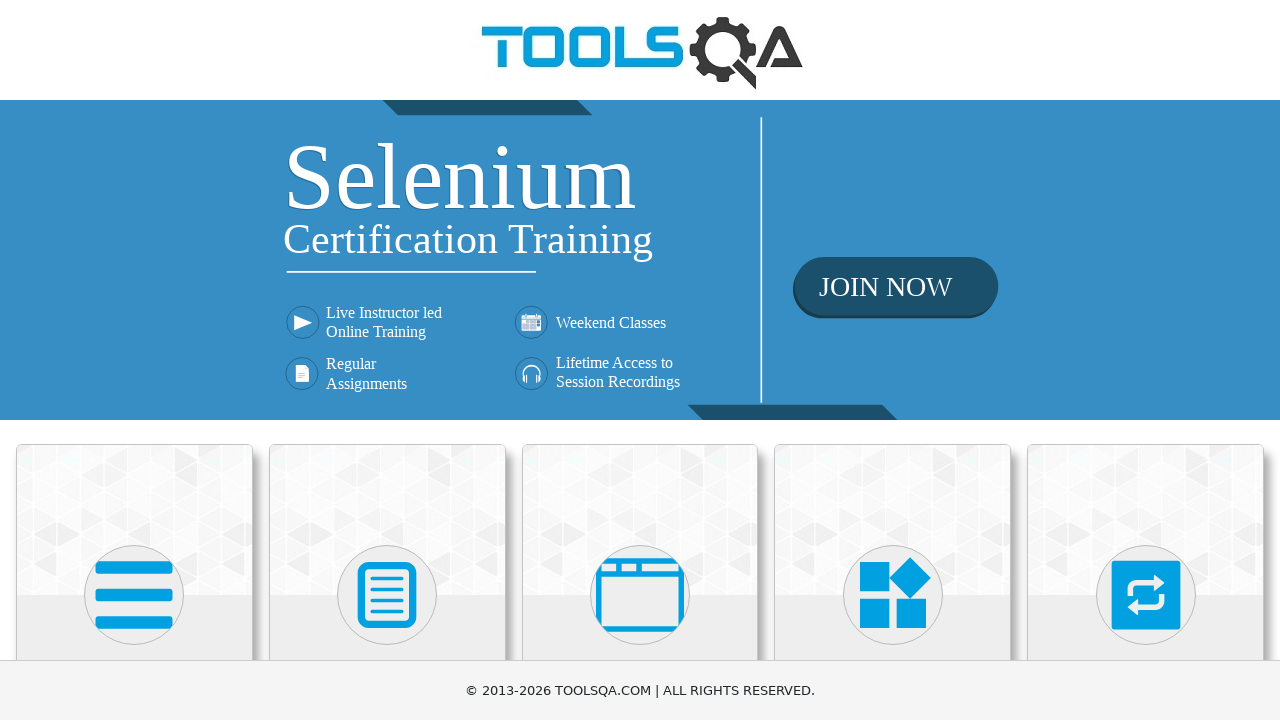

Clicked on the Elements card on the homepage at (134, 520) on .card:has-text('Elements')
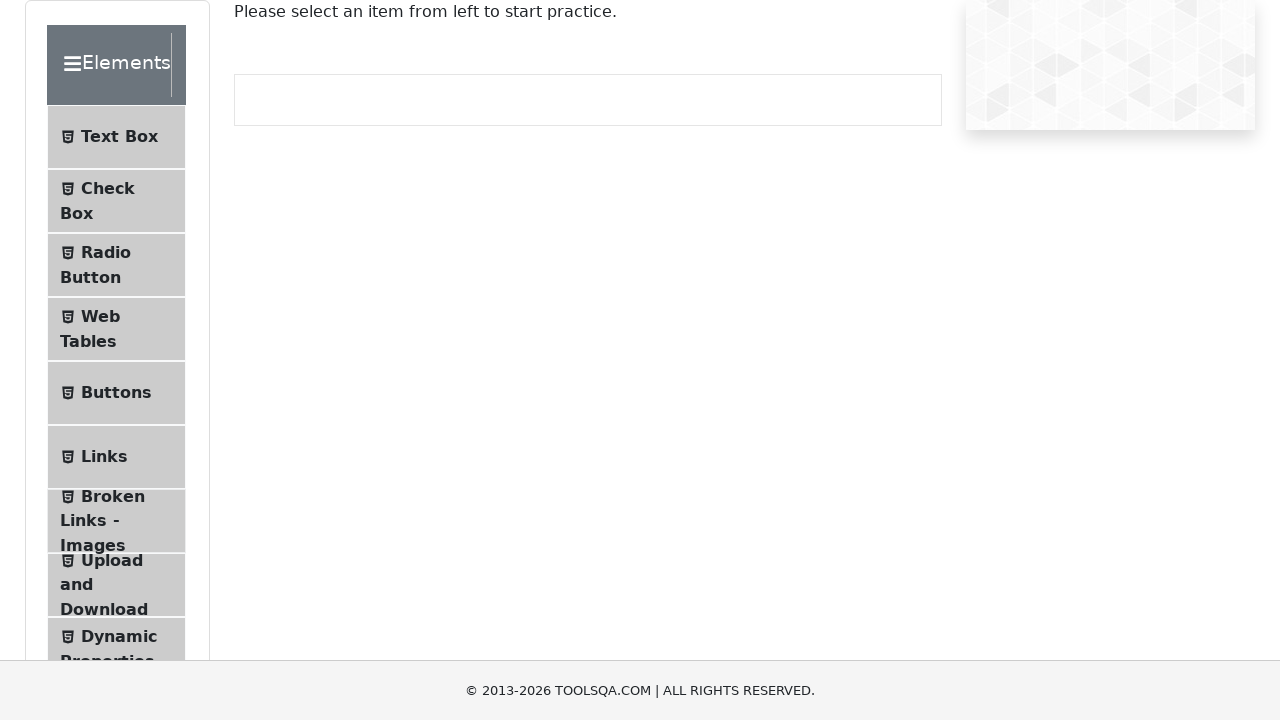

Side navbar menu loaded
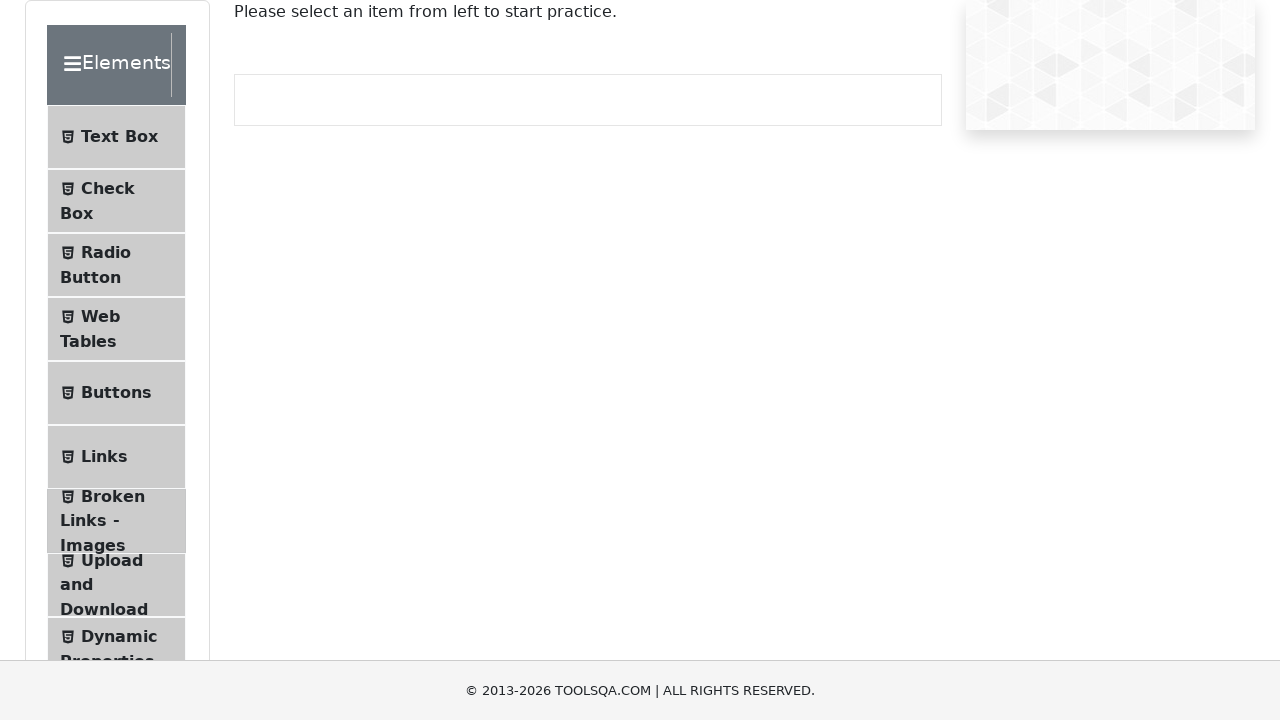

Clicked on Text Box item in the side navbar at (119, 137) on .left-pannel .menu-list >> text=Text Box
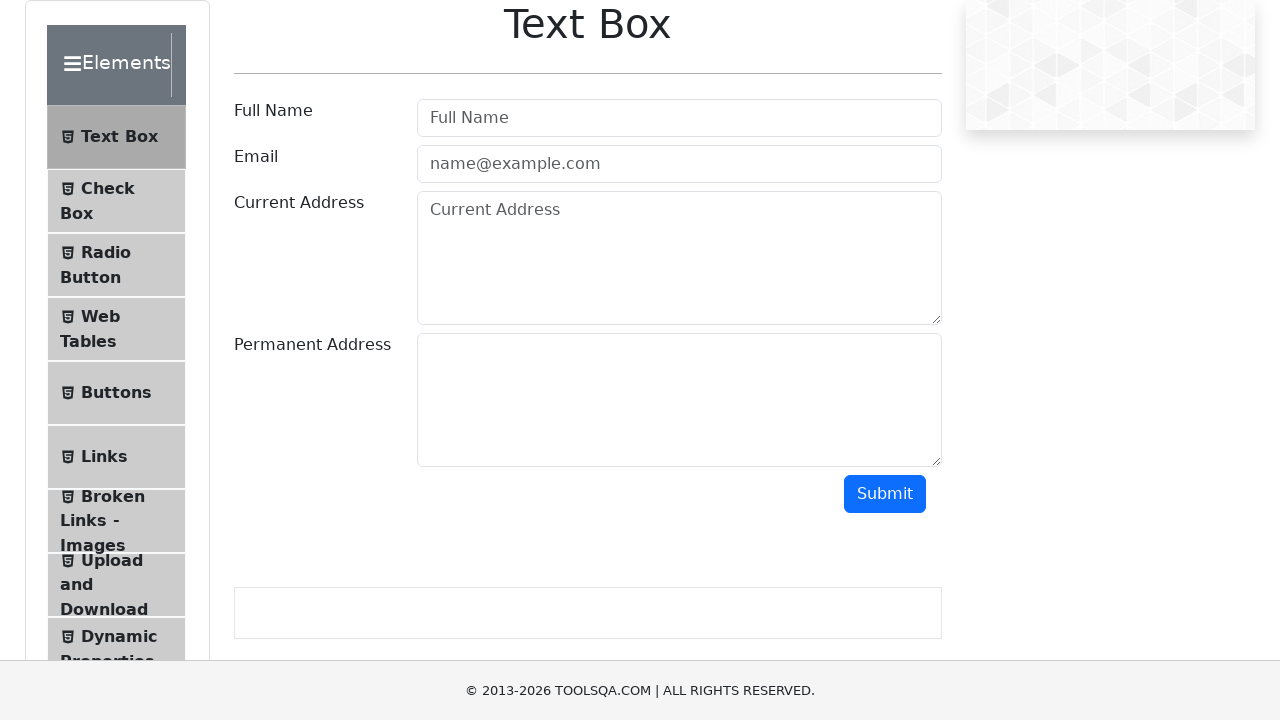

Text Box form loaded with username input field
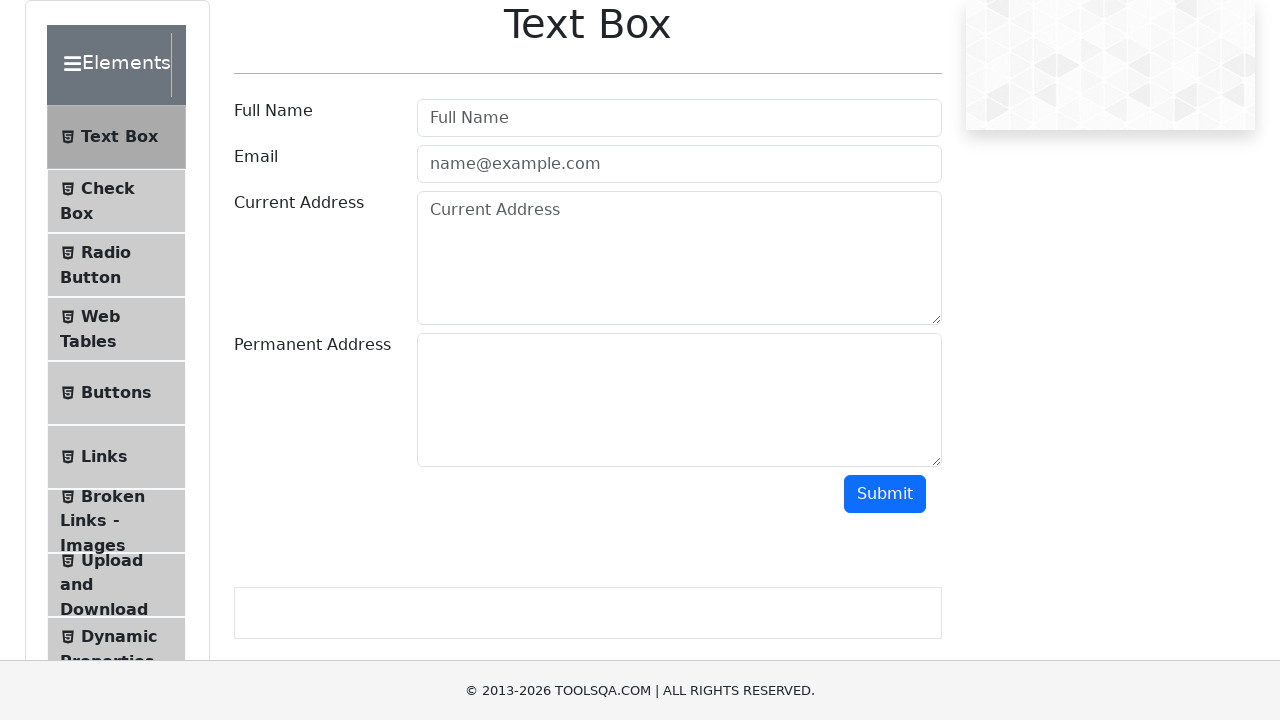

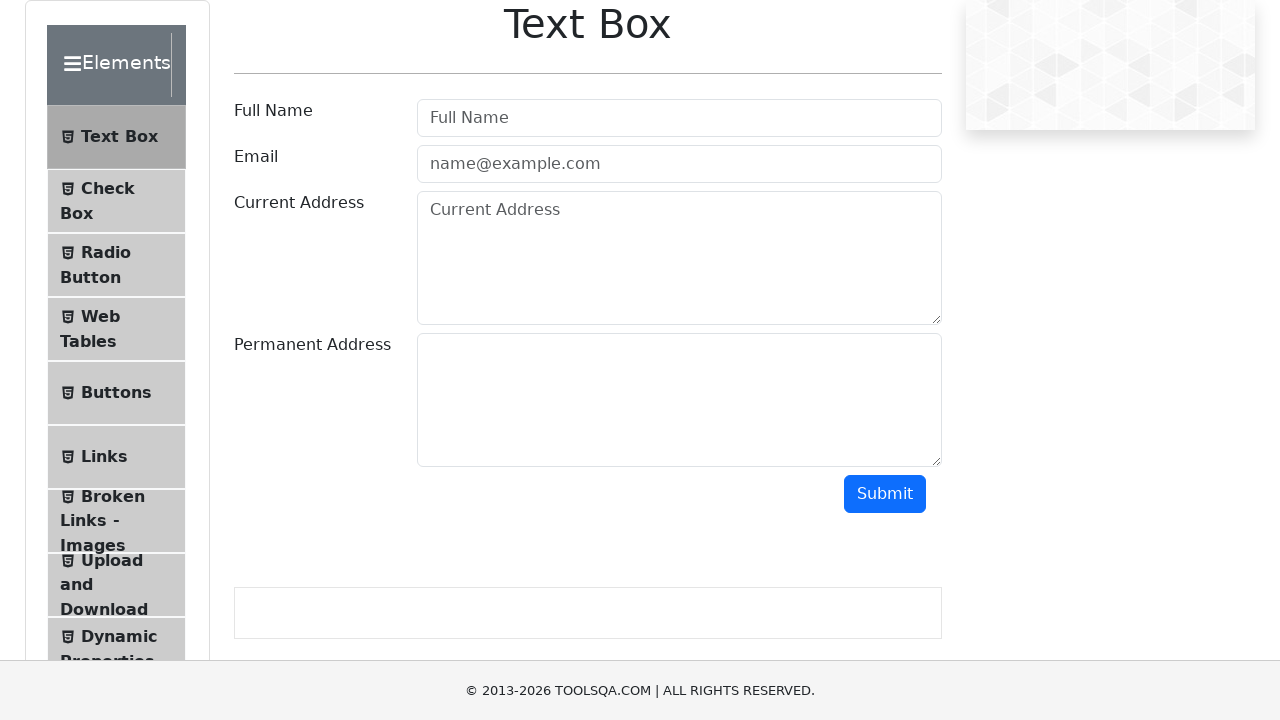